Tests product search functionality by searching for "ca", verifying 4 products are displayed, adding items to cart including clicking ADD TO CART on a specific product and on any product containing "Carrot"

Starting URL: https://rahulshettyacademy.com/seleniumPractise/#/

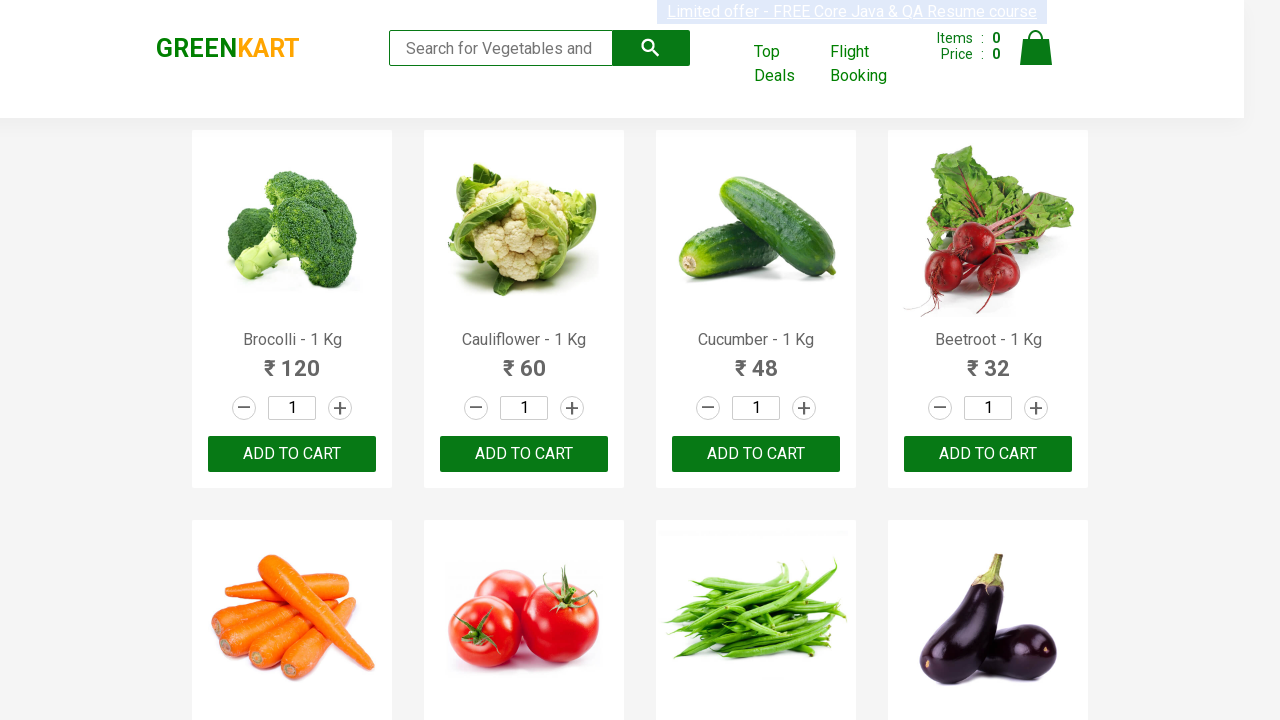

Cleared search box on input[type="search"]
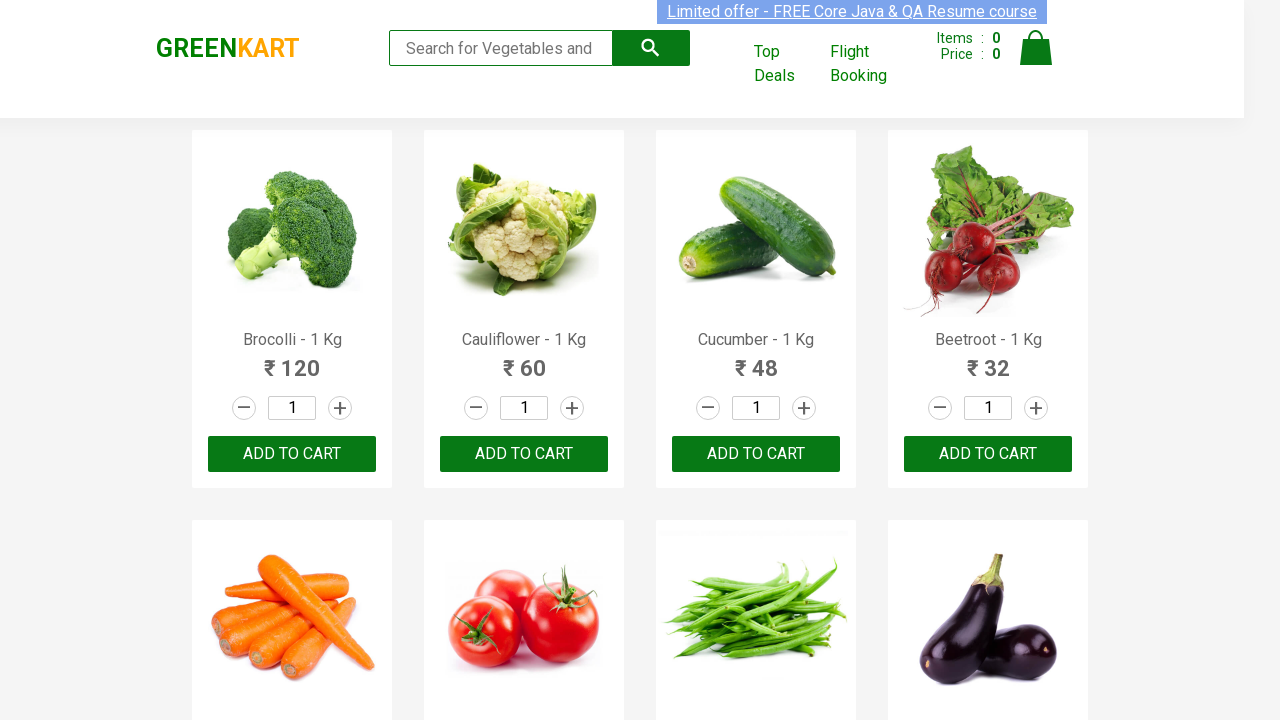

Entered 'ca' in search field on input[type="search"]
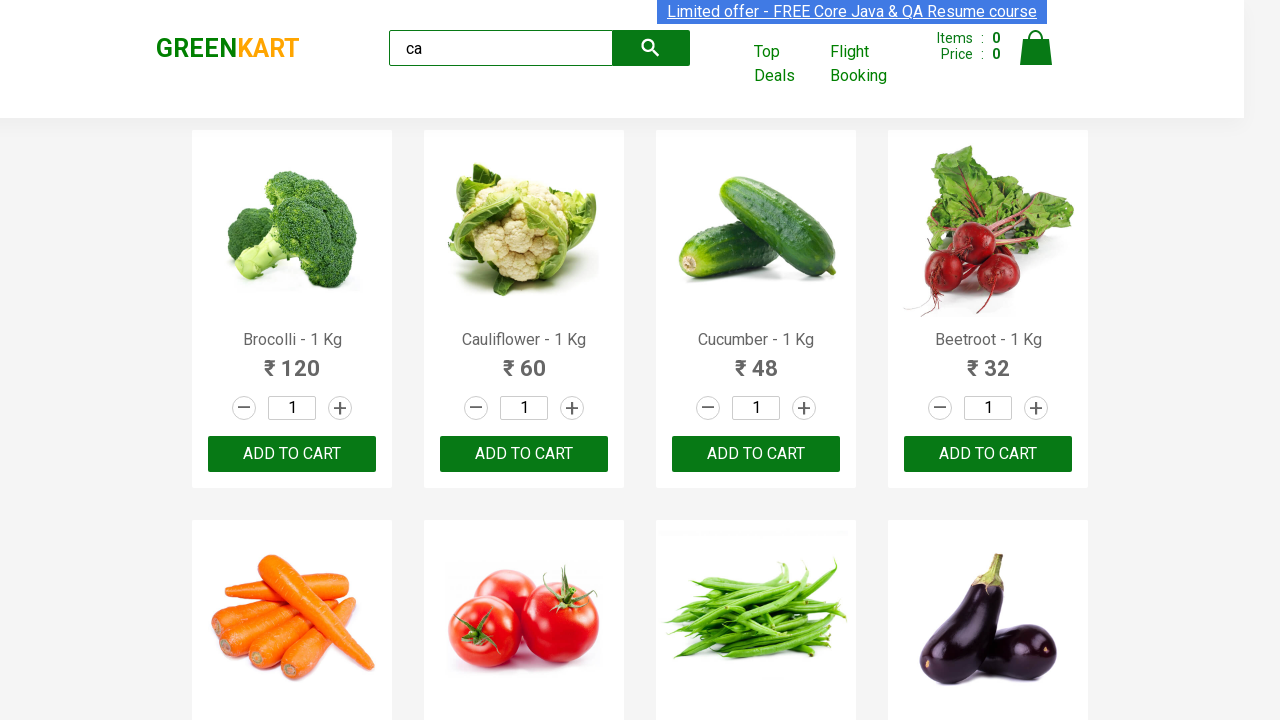

Waited for products to filter
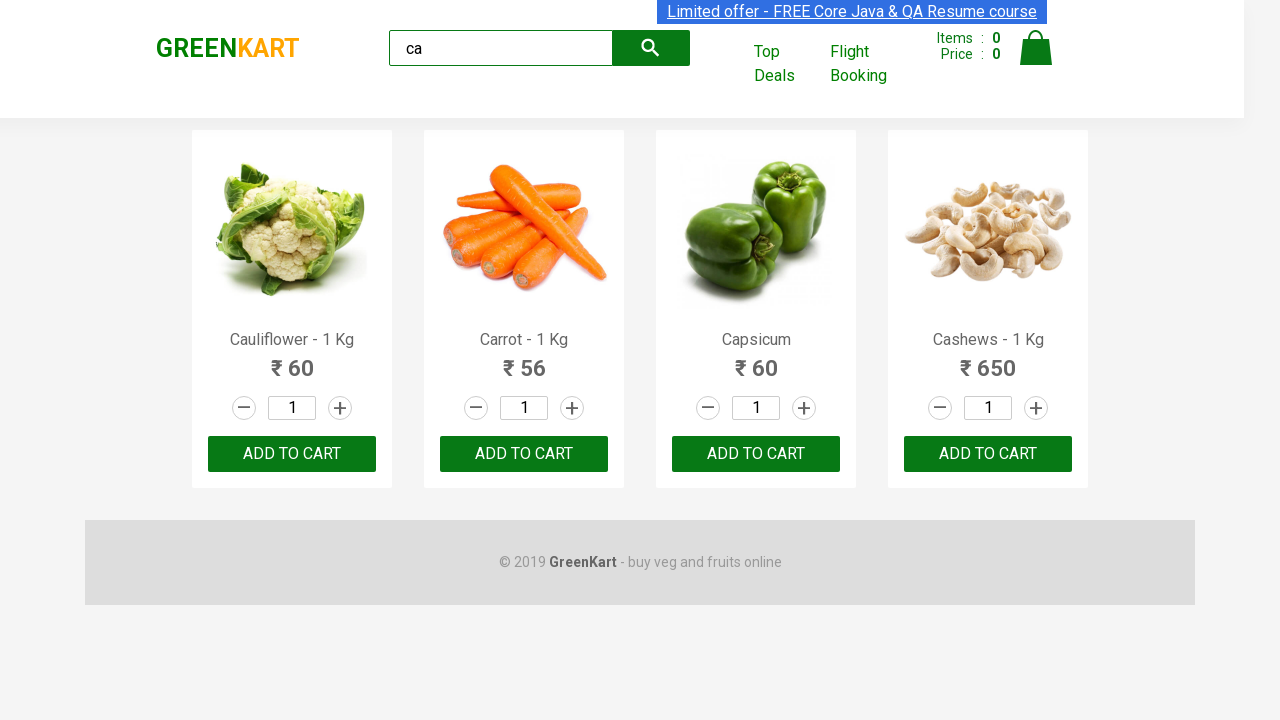

Verified 4 products are displayed
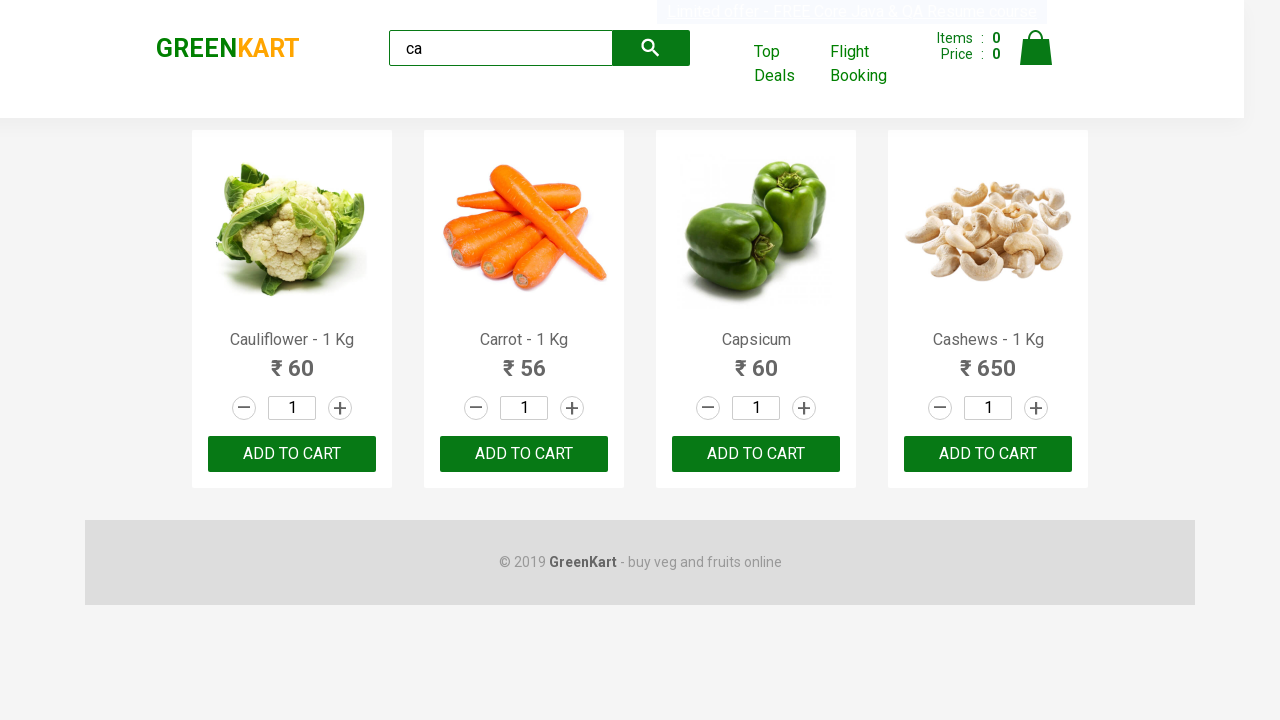

Clicked ADD TO CART on third product at (756, 454) on .products .product >> nth=2 >> text=ADD TO CART
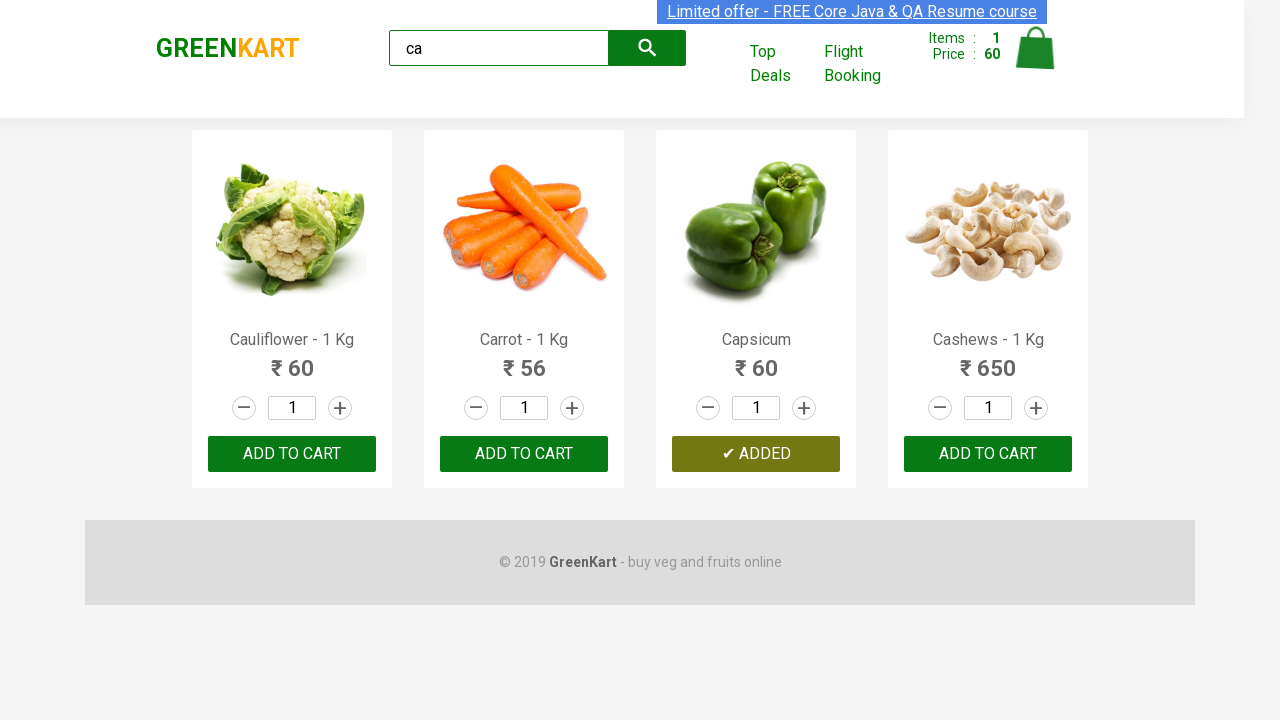

Clicked ADD TO CART on product containing 'Carrot' at (524, 454) on .products .product >> nth=1 >> text=ADD TO CART
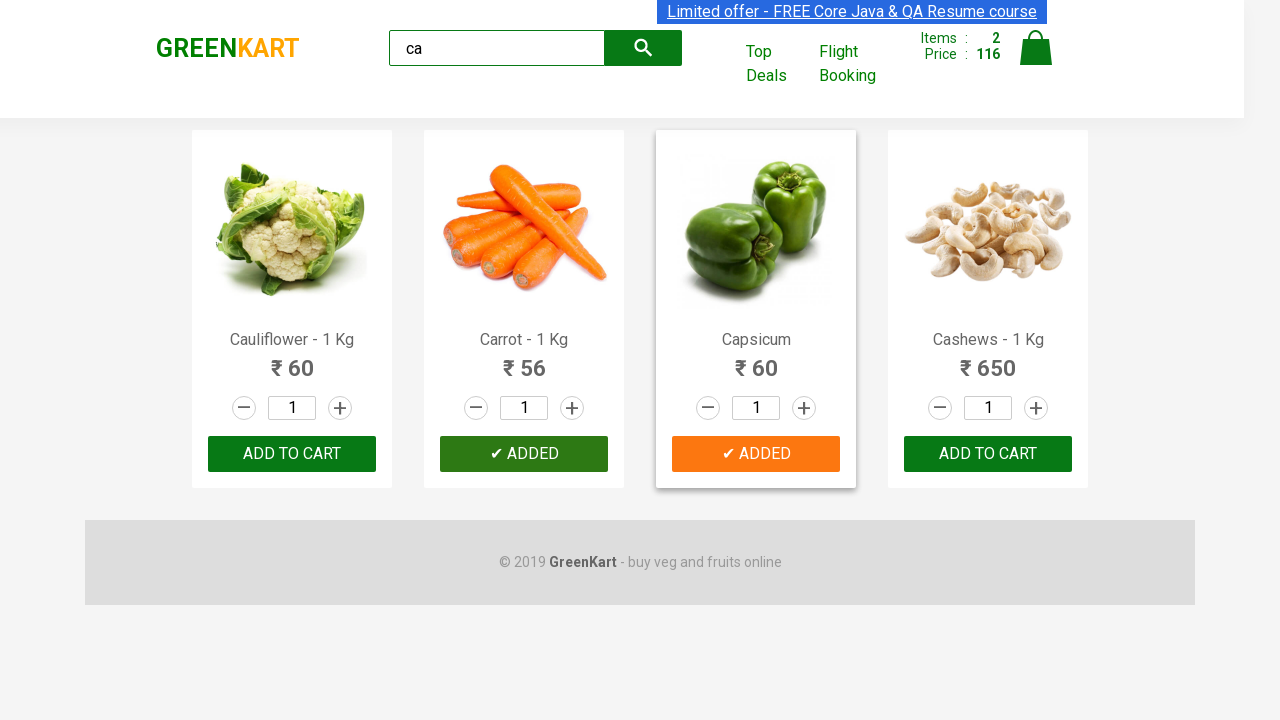

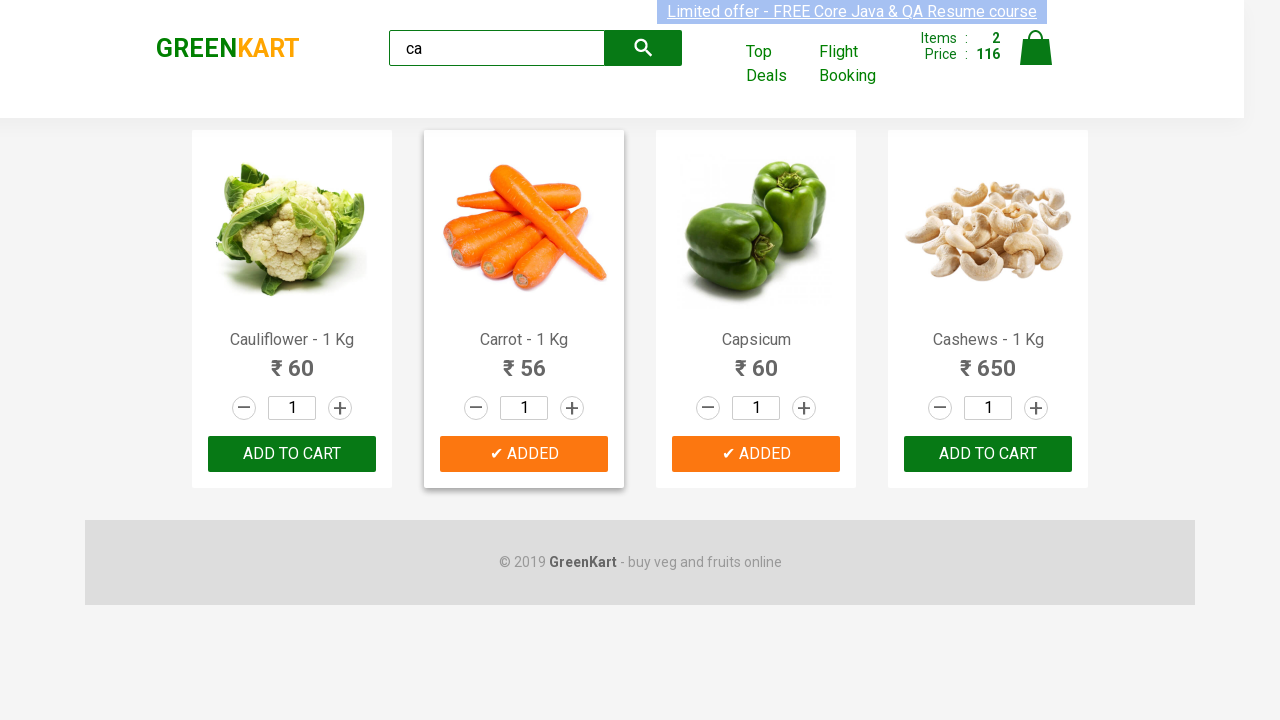